Tests dynamic dropdown/autocomplete functionality by typing a partial country name and selecting Canada from the suggestions

Starting URL: https://codenboxautomationlab.com/practice/

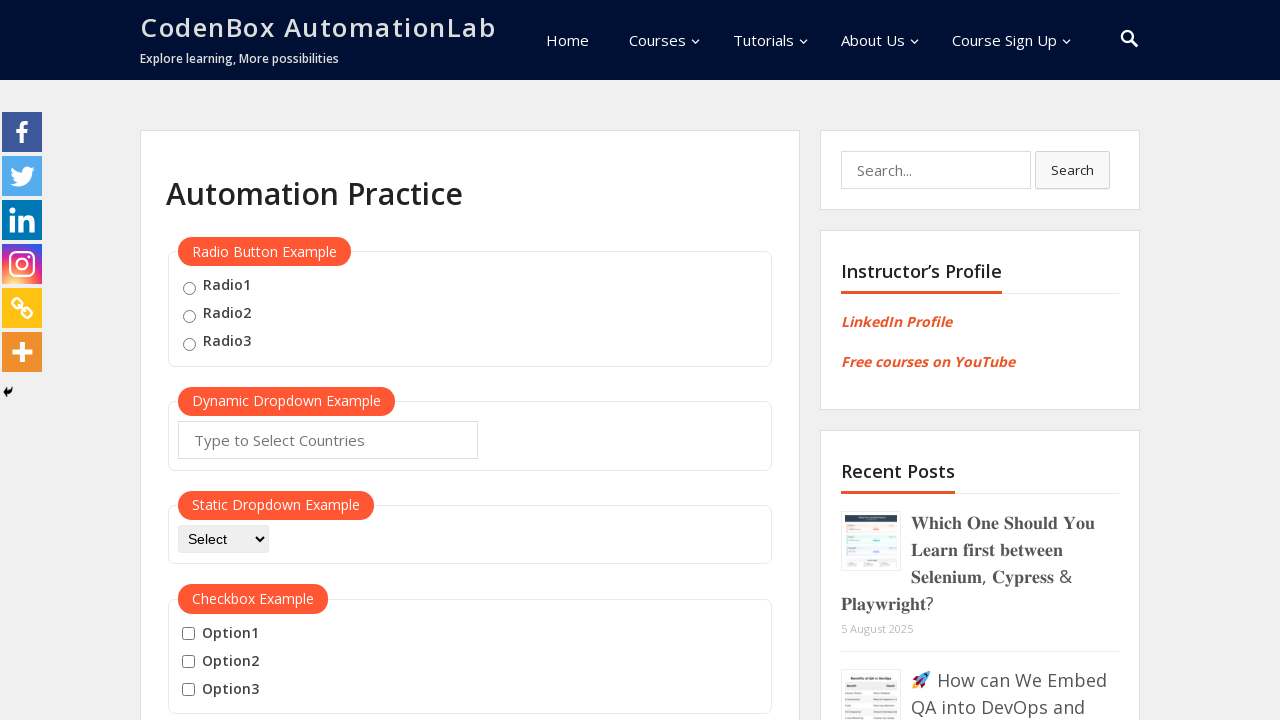

Typed 'can' in autocomplete field to filter country suggestions on #autocomplete
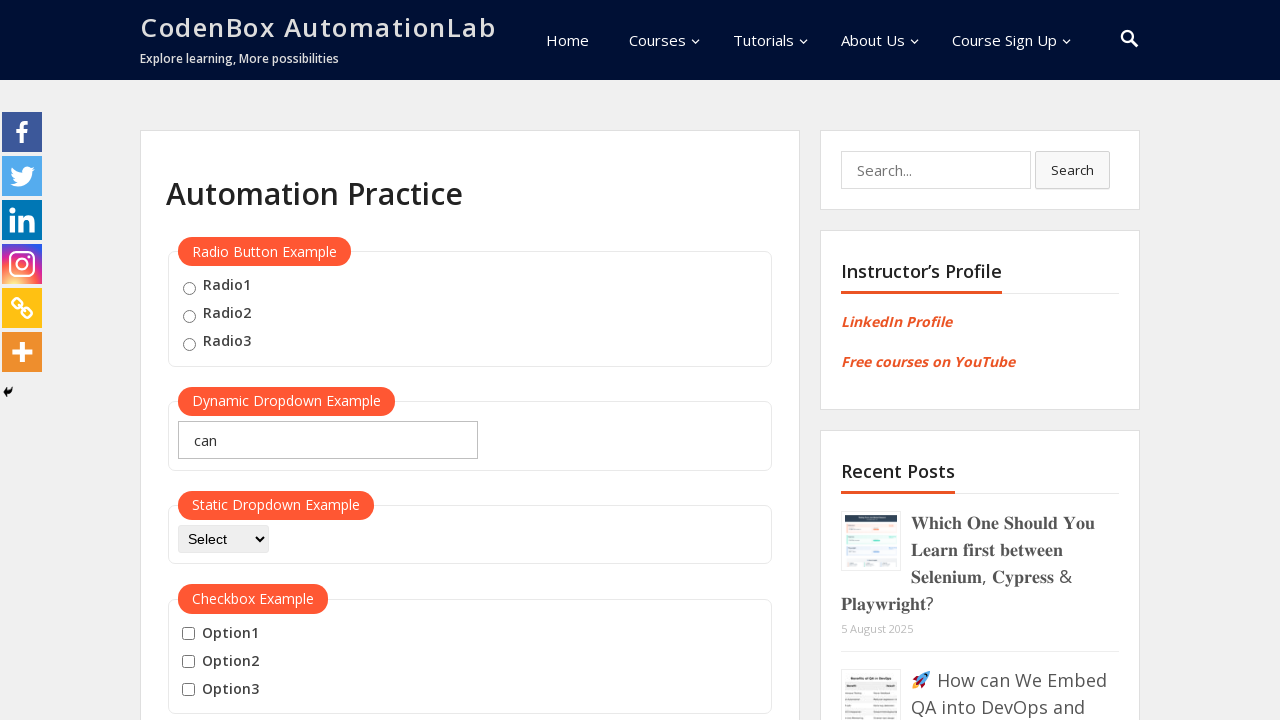

Autocomplete suggestions appeared with matching countries
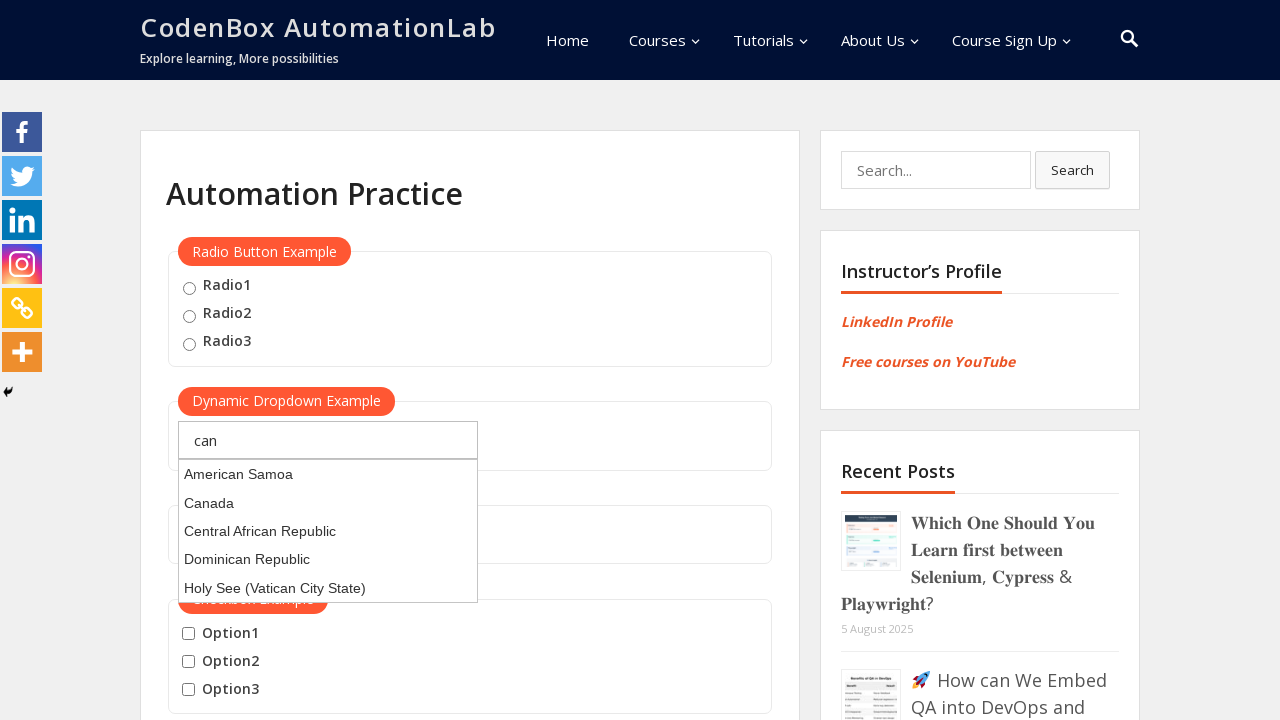

Selected Canada from the dropdown suggestions at (328, 503) on li.ui-menu-item:has-text('Canada')
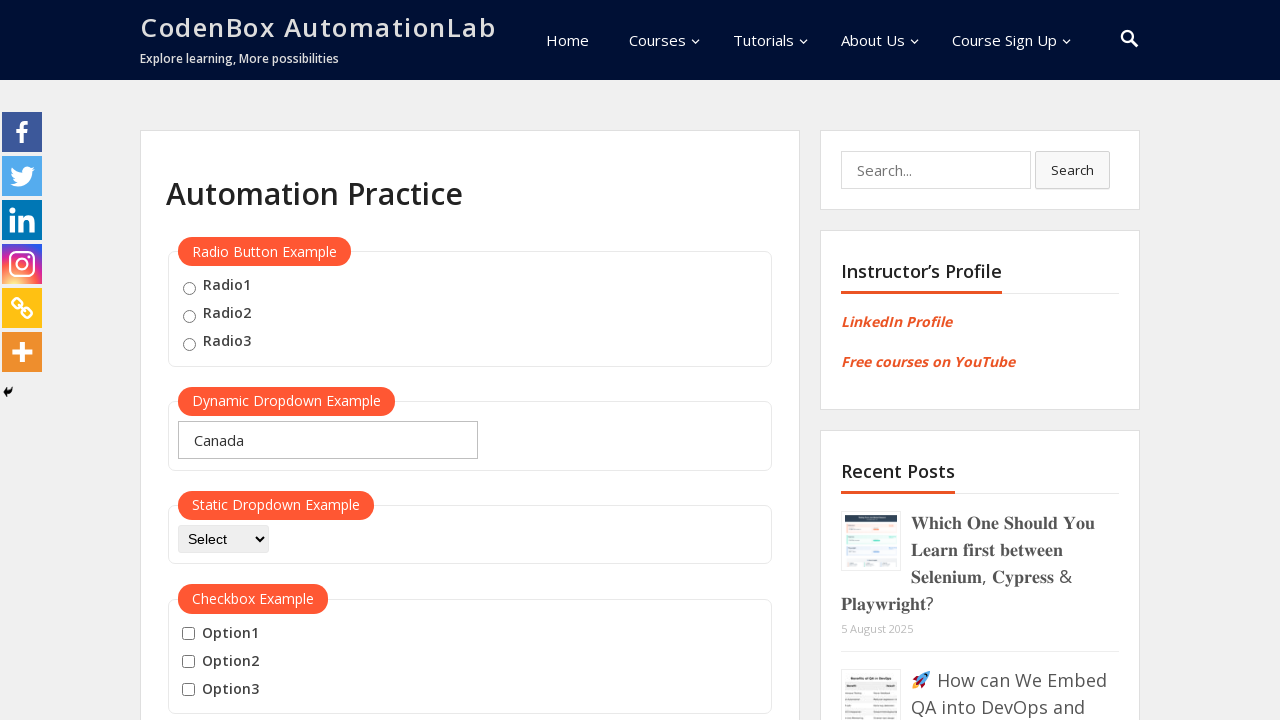

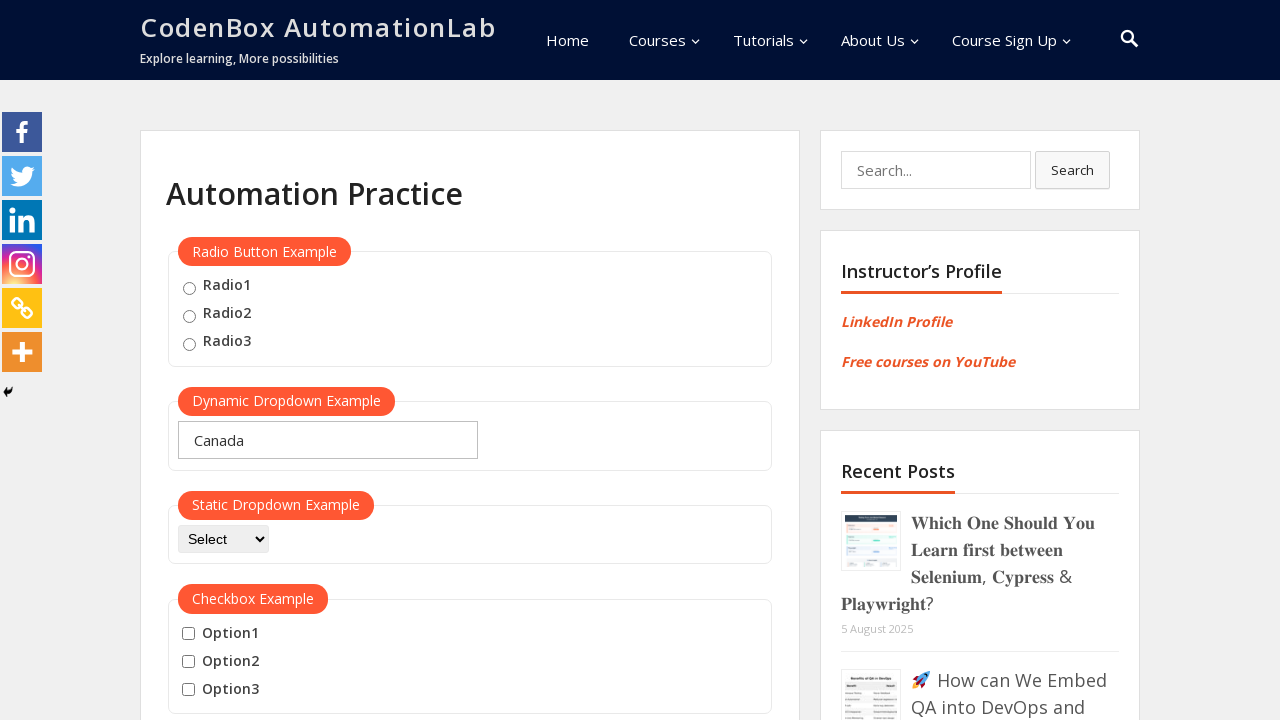